Tests that creating a task with an empty list title does not add a new list or task

Starting URL: http://qa-assignment.oblakogroup.ru/board/:nil21

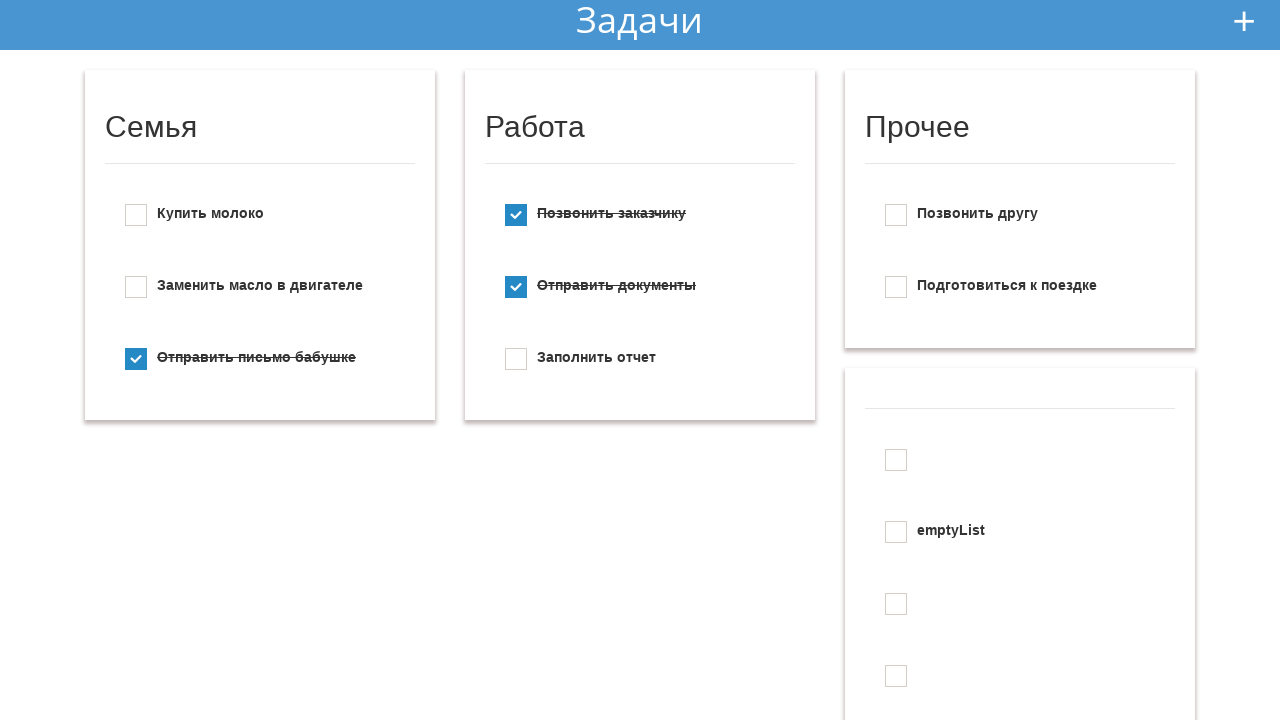

Clicked add new button to start creating a task at (1244, 21) on #add_new_todo
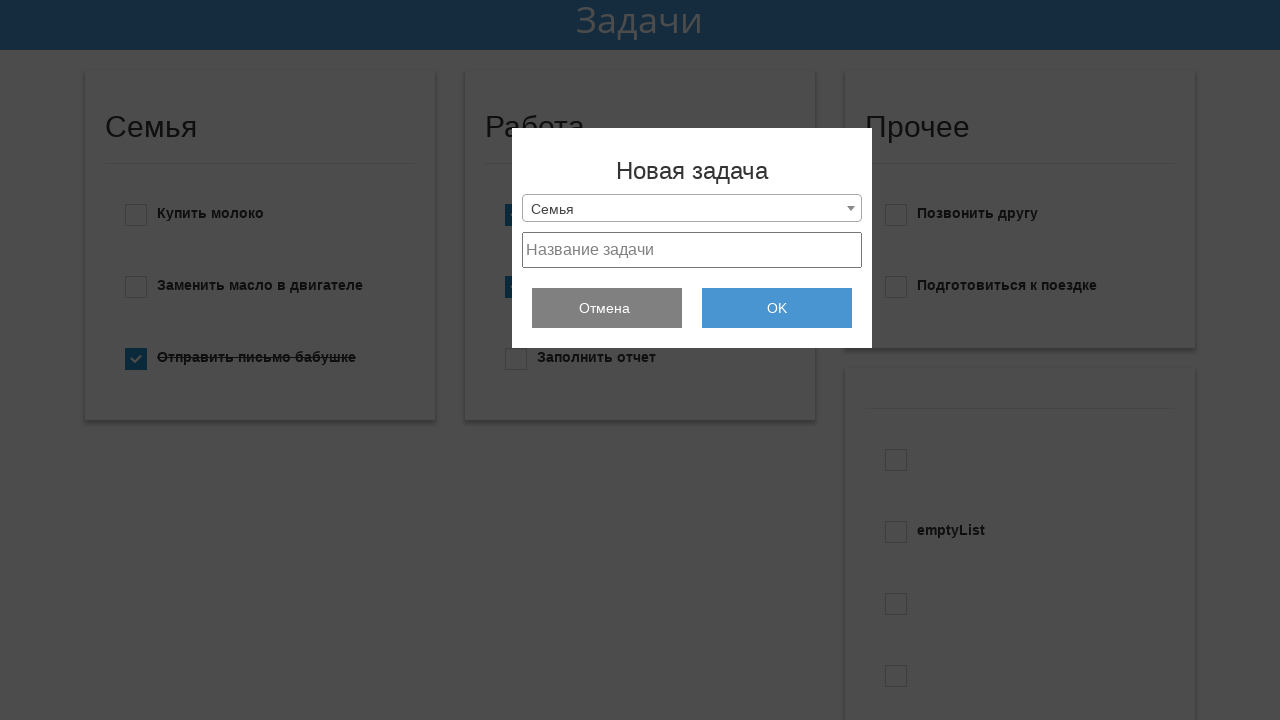

Clicked dropdown menu to select list creation option at (692, 208) on .selection
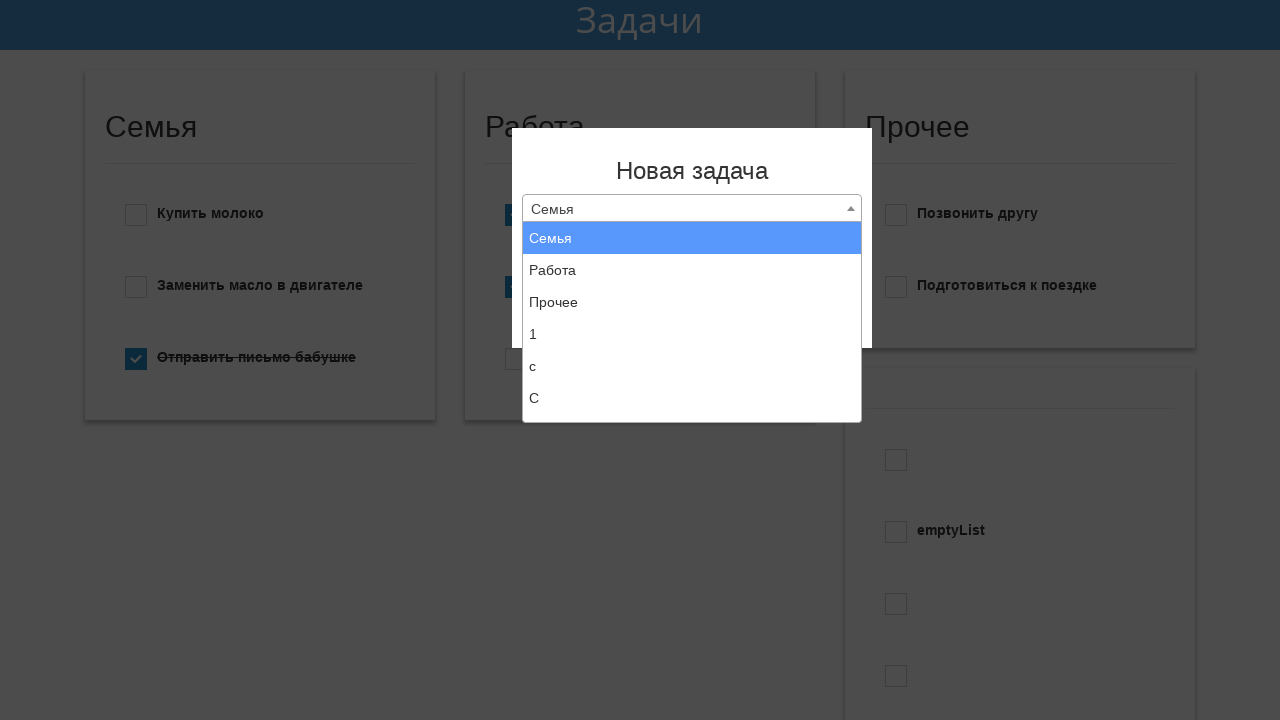

Selected 'Create new list' option from dropdown at (692, 406) on xpath=//li[text()="Создать новый список"]
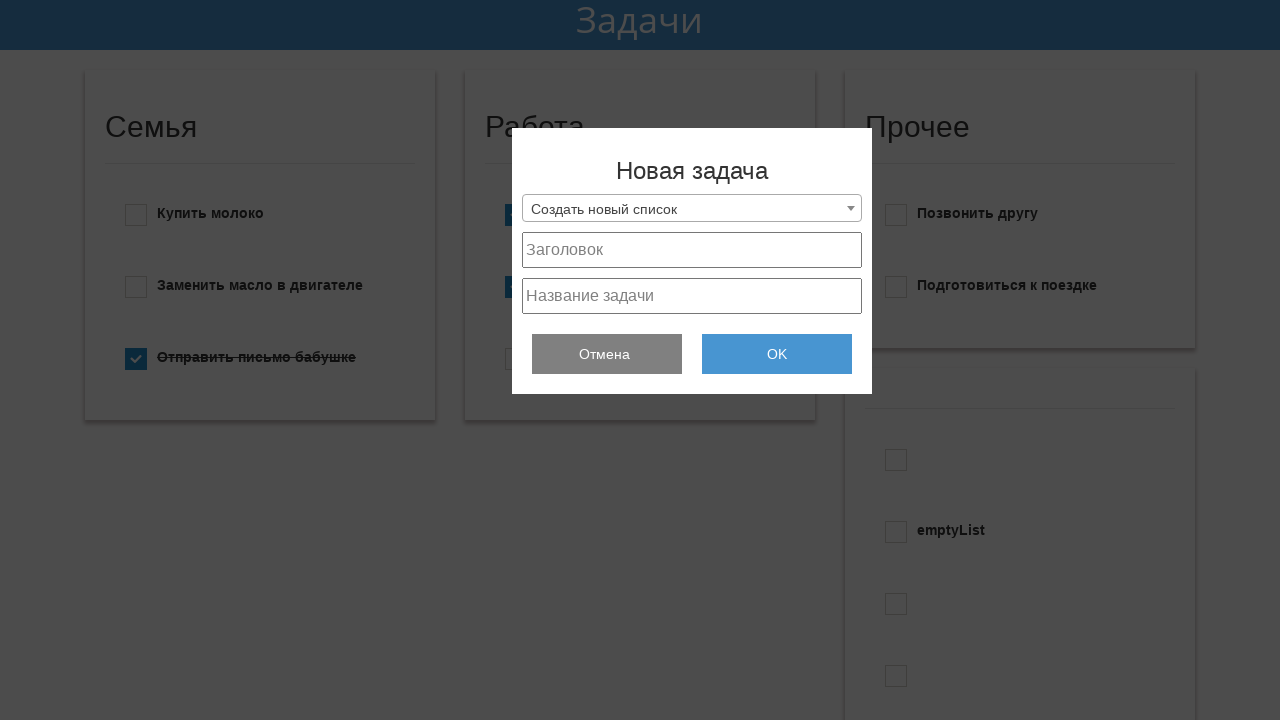

Clicked list title field and left it empty at (692, 250) on #project_title
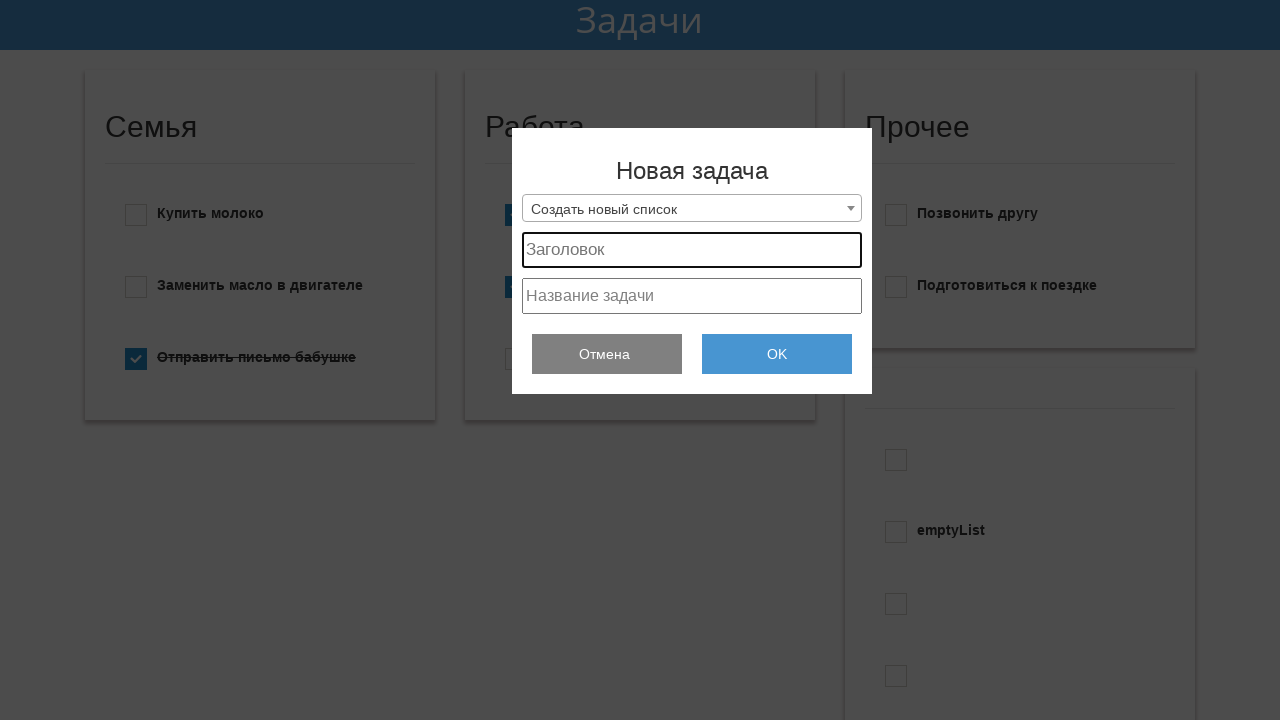

Clicked task text field at (692, 296) on #project_text
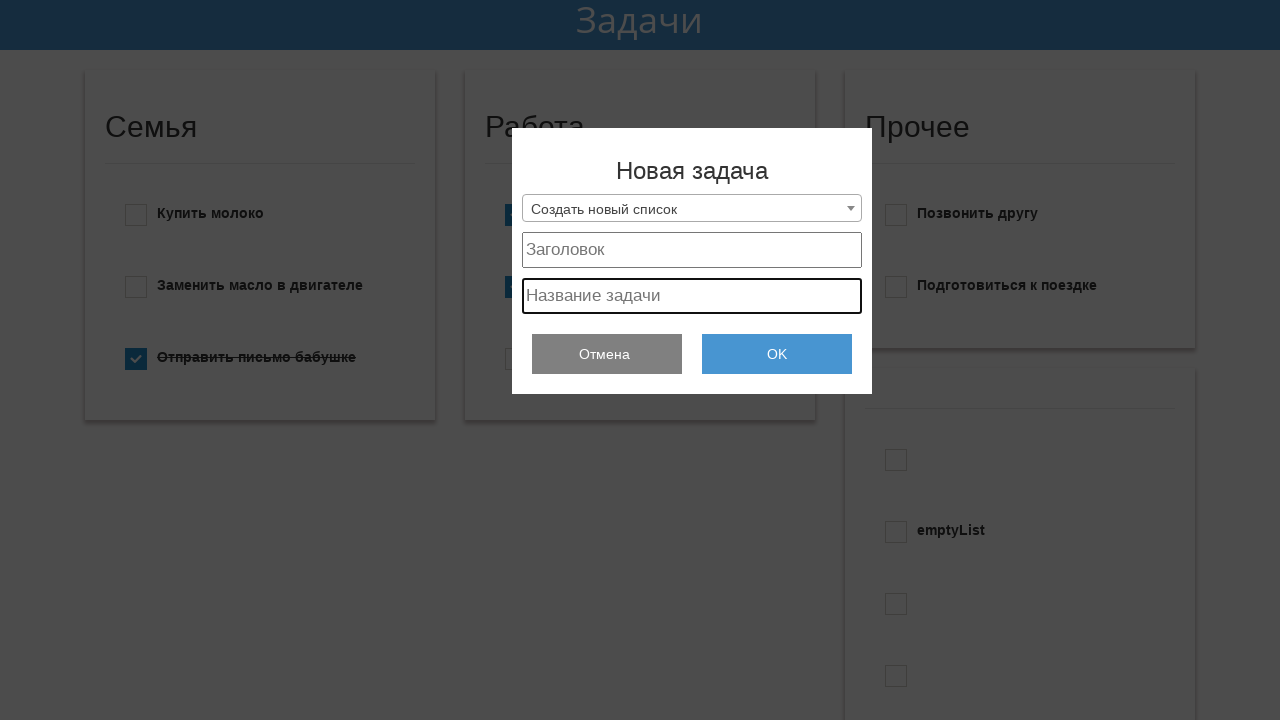

Filled task field with 'emptyList' on #project_text
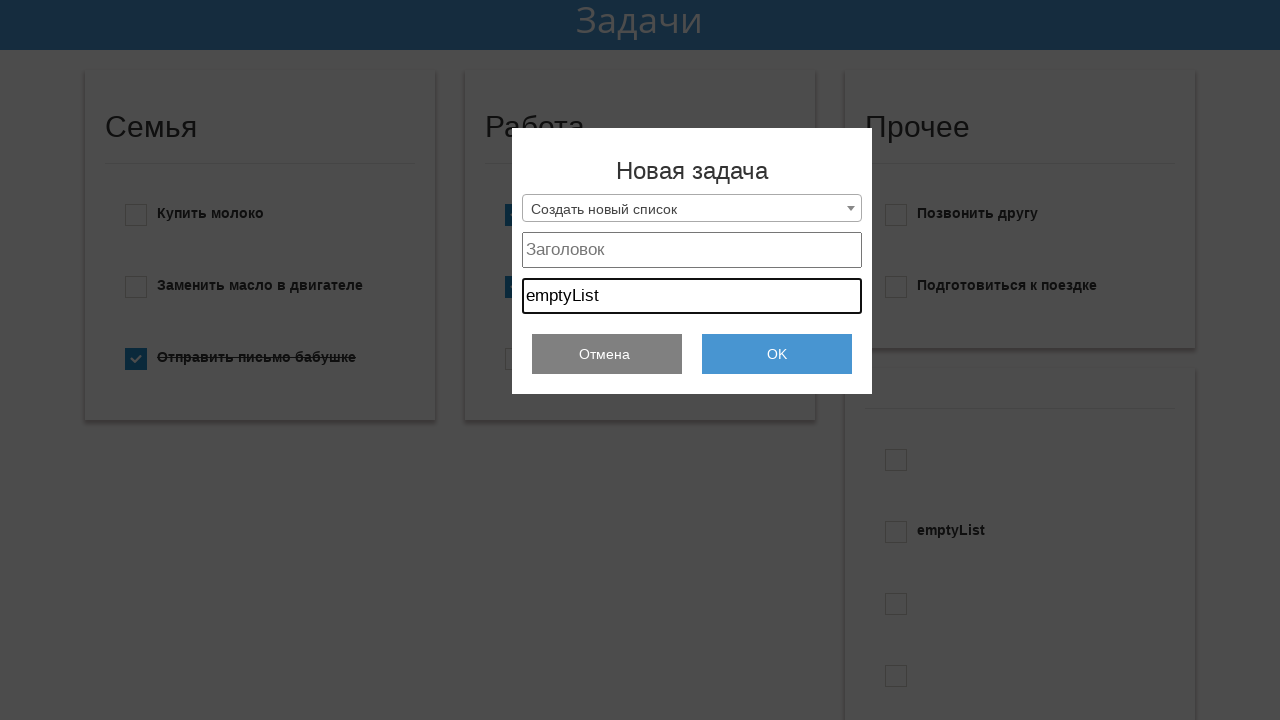

Clicked OK button to attempt creating task with empty list title at (777, 354) on .add_todo
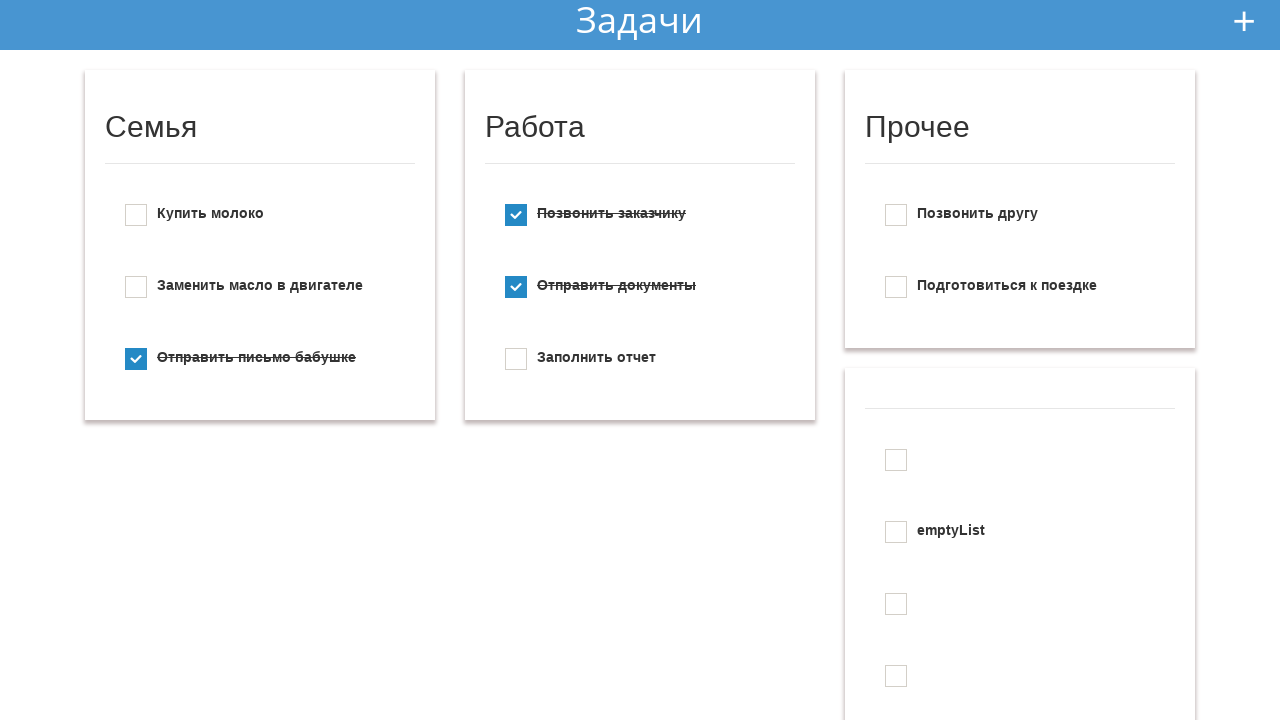

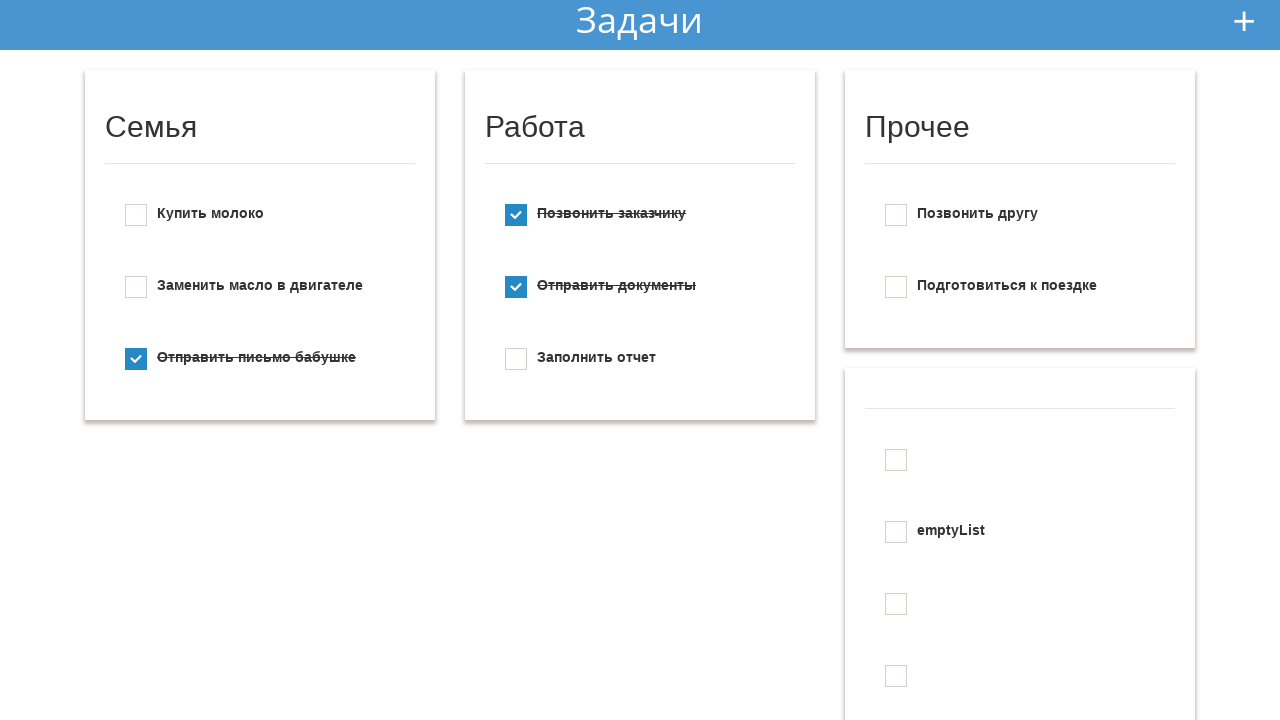